Tests that the main section and footer become visible when items are added to the todo list

Starting URL: https://demo.playwright.dev/todomvc

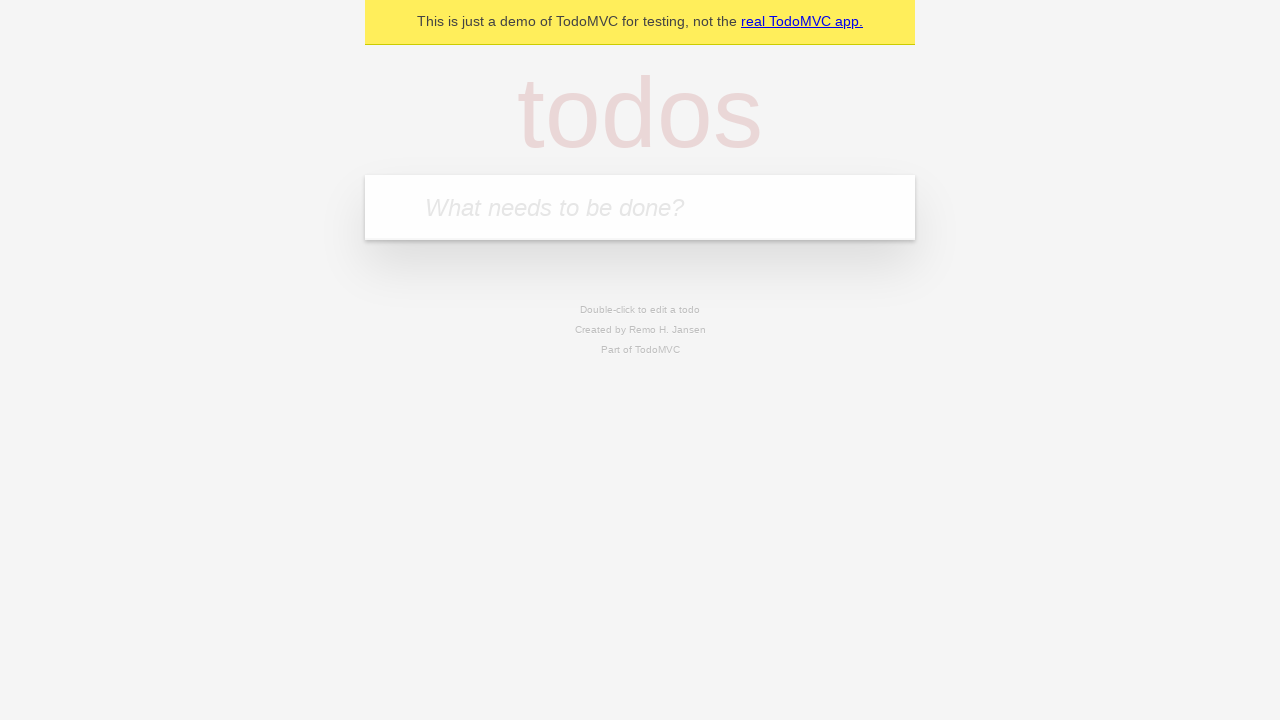

Filled new todo input with 'buy some cheese' on .new-todo
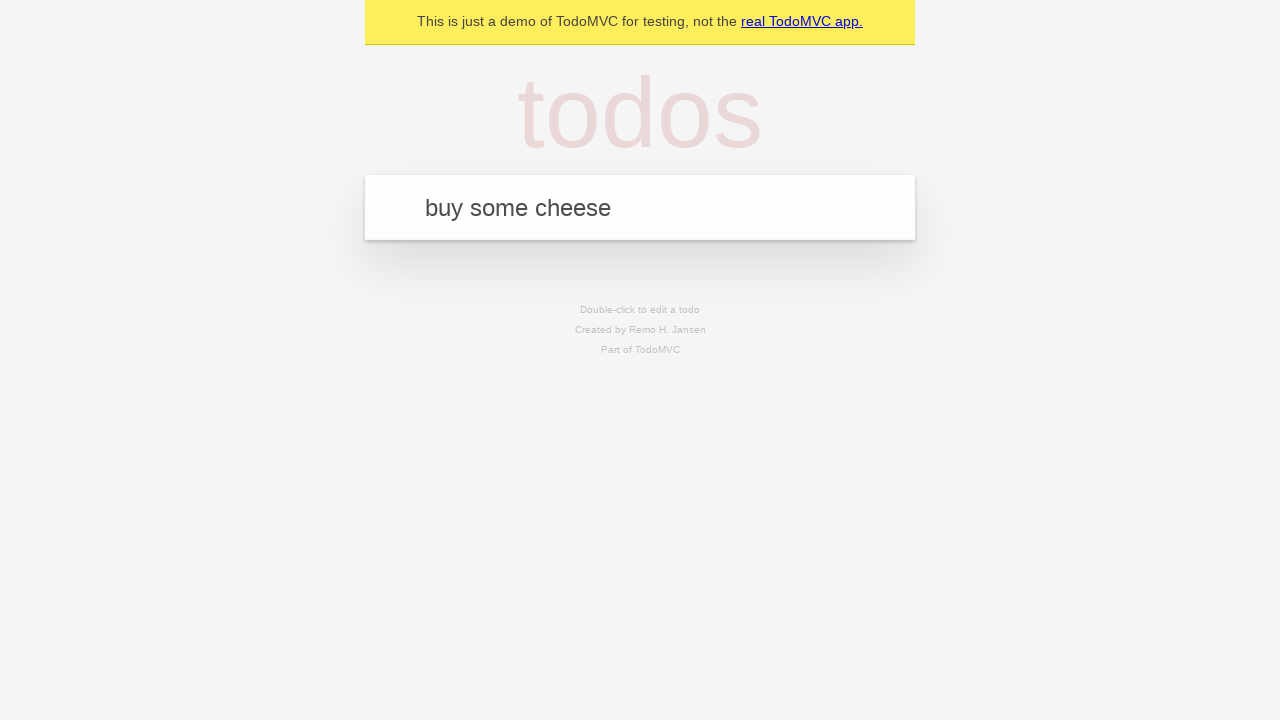

Pressed Enter to add todo item on .new-todo
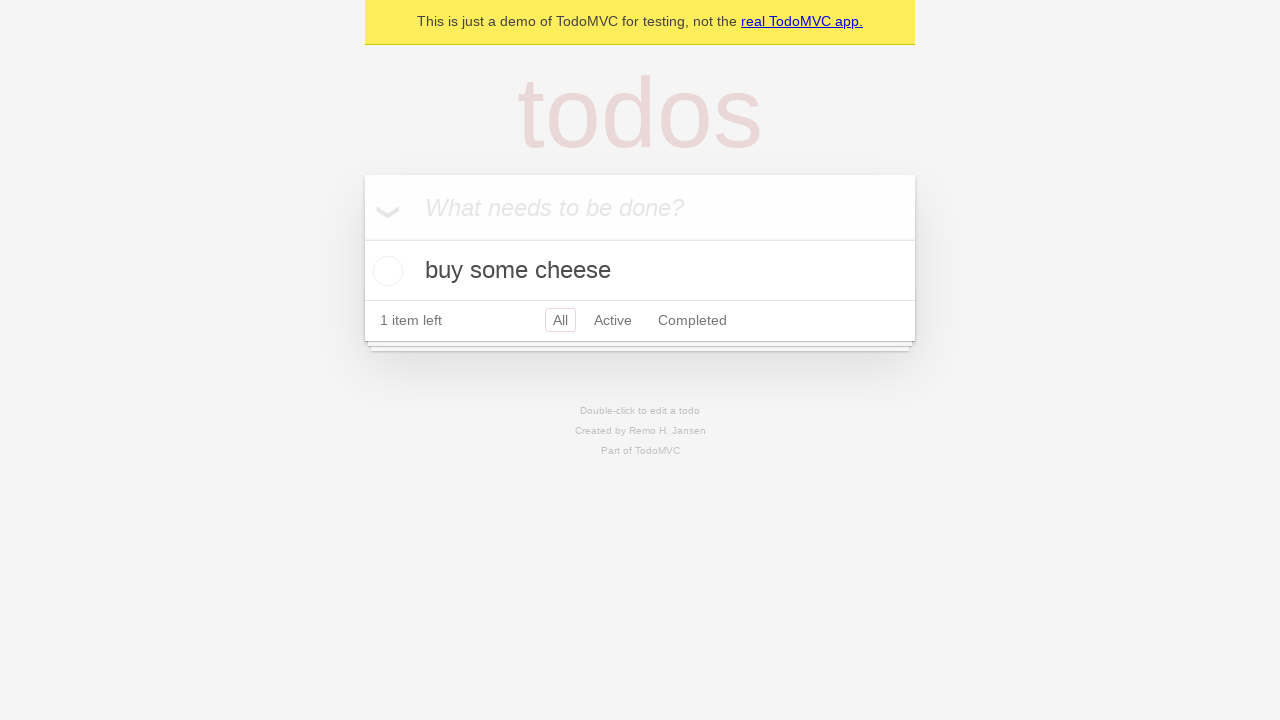

Main section became visible after adding item
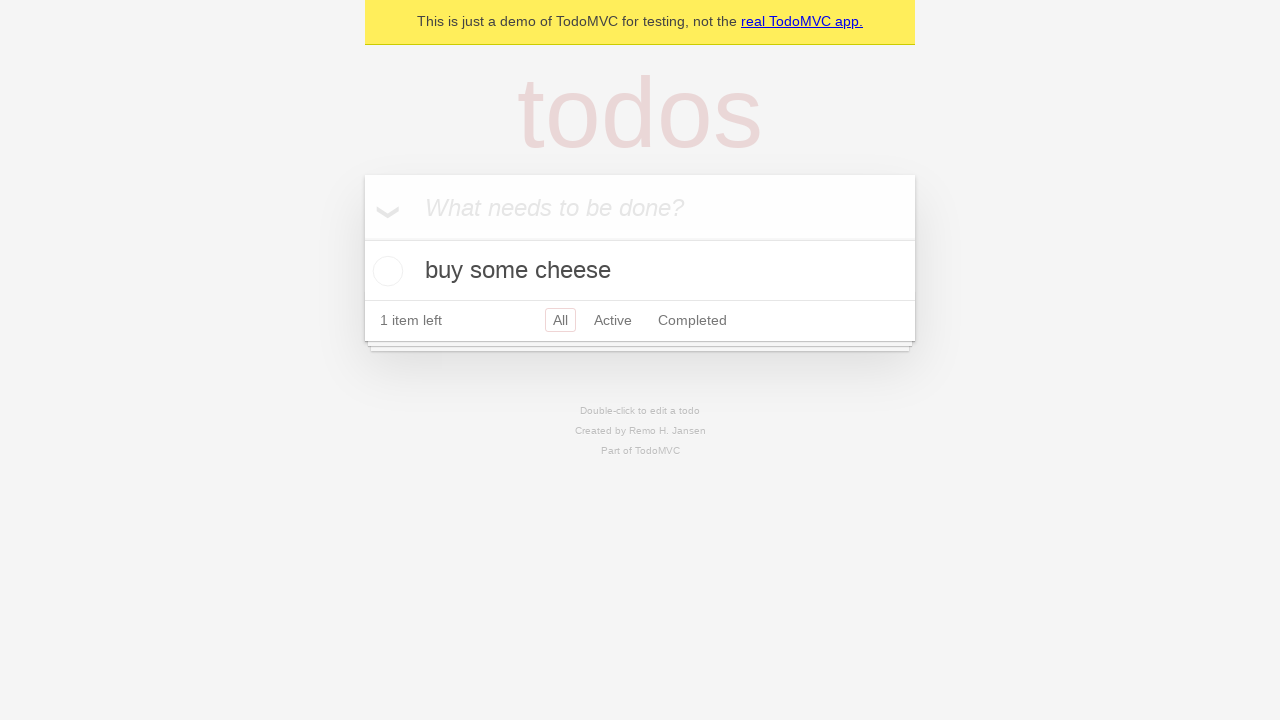

Footer section became visible after adding item
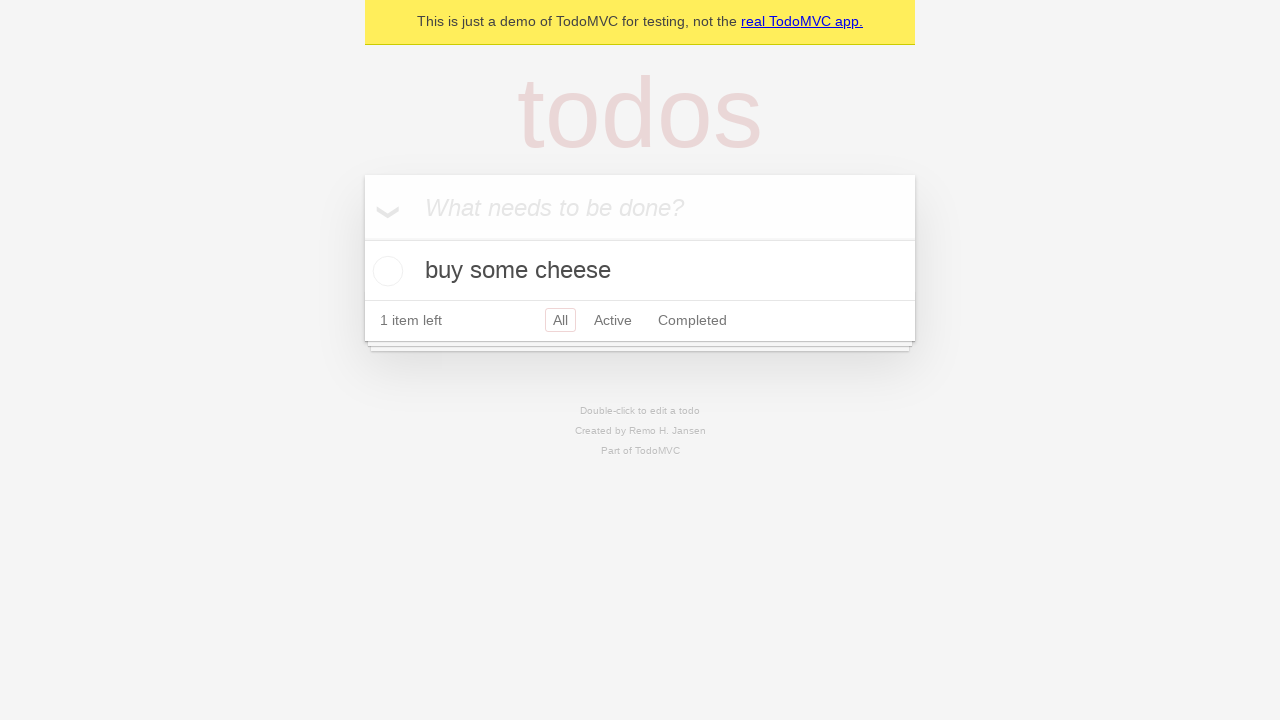

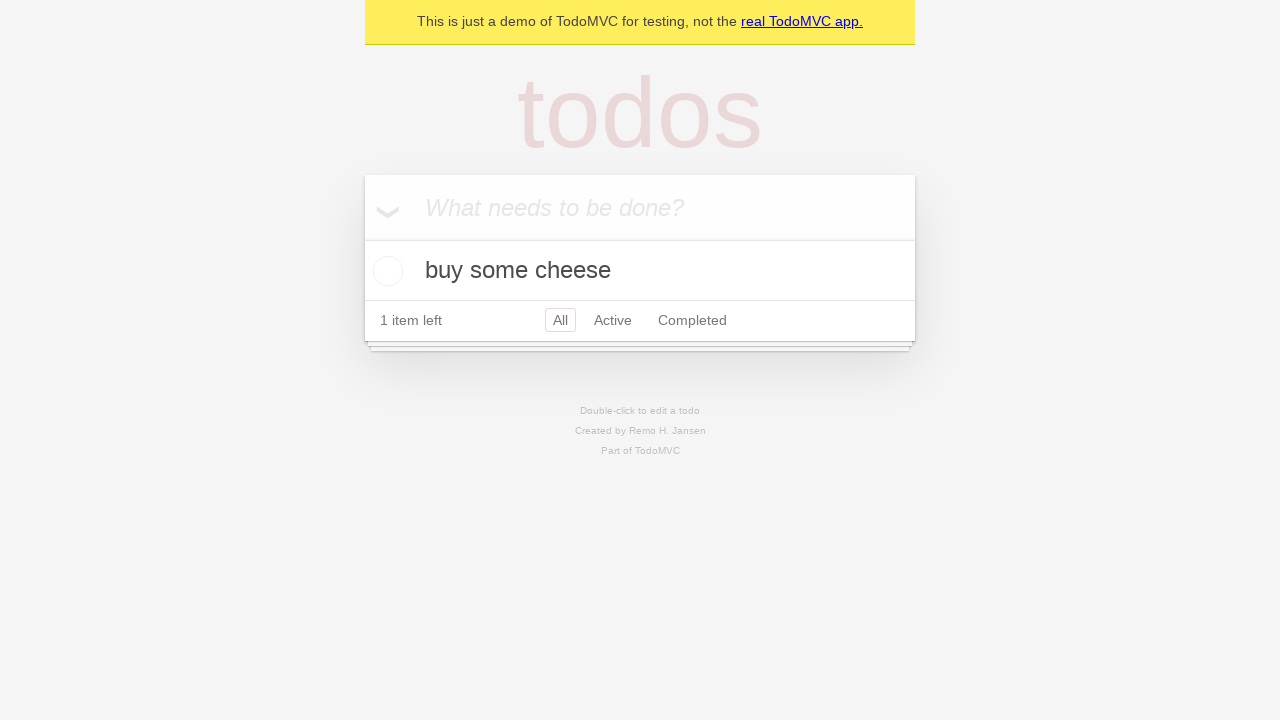